Tests Hacker News search with invalid characters to verify no results are highlighted with em tags

Starting URL: https://news.ycombinator.com

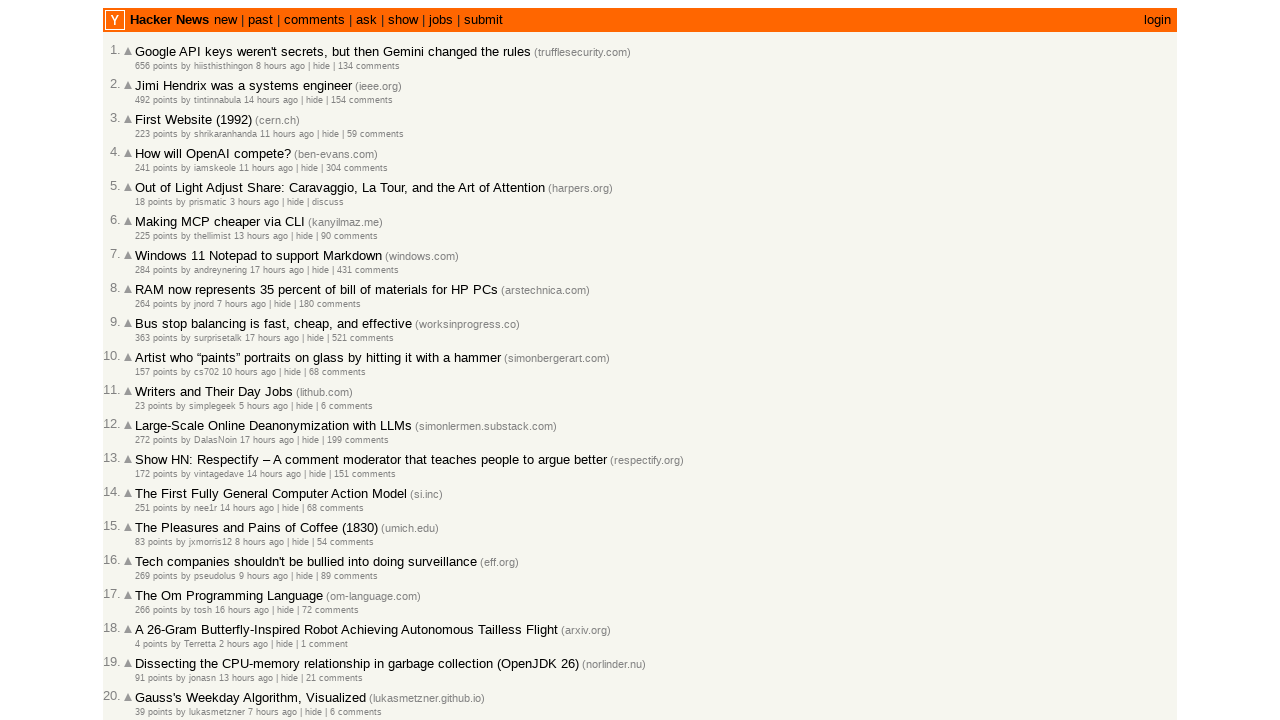

Filled search box with special characters '?*^^%' on input[name="q"]
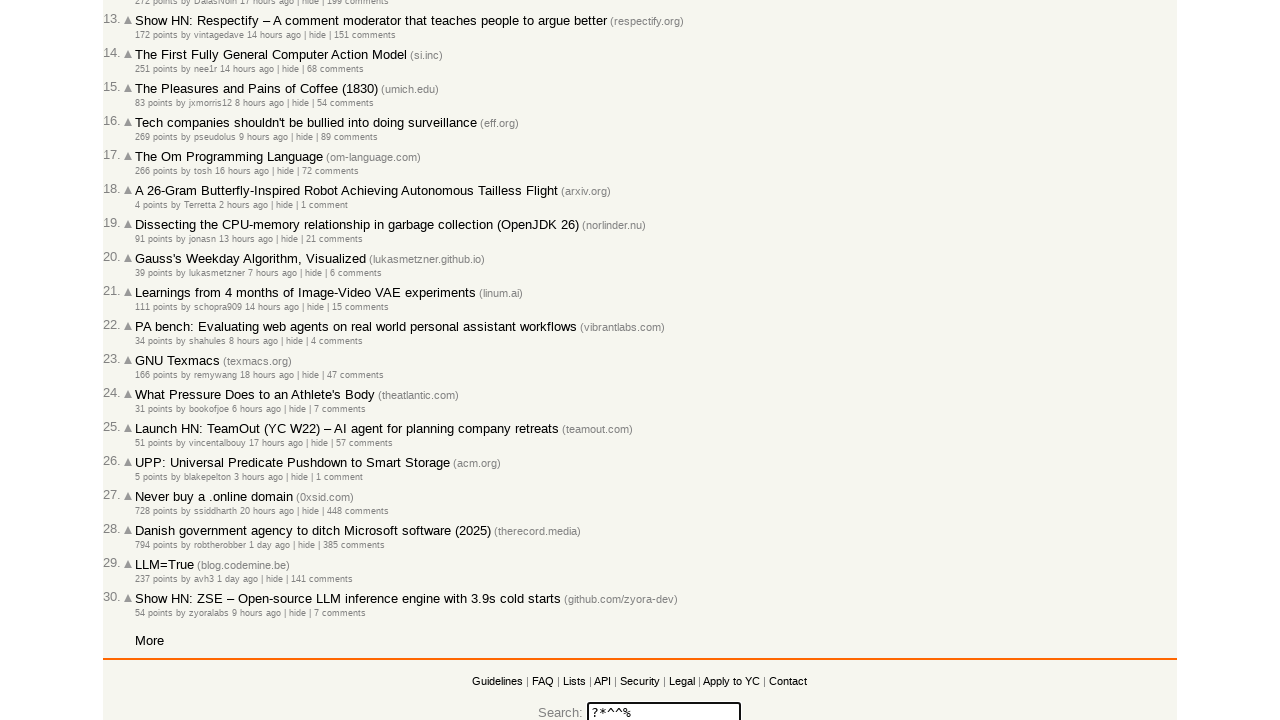

Submitted search by pressing Enter on input[name="q"]
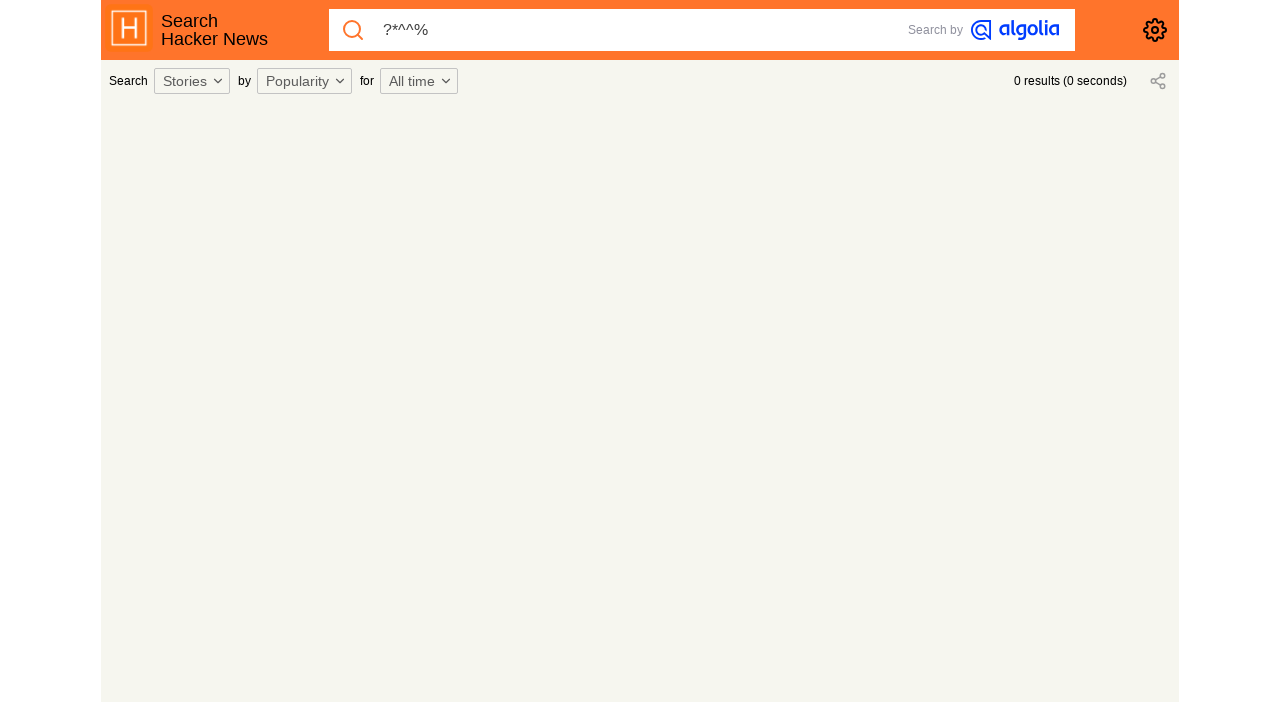

Waited 3 seconds for results to load
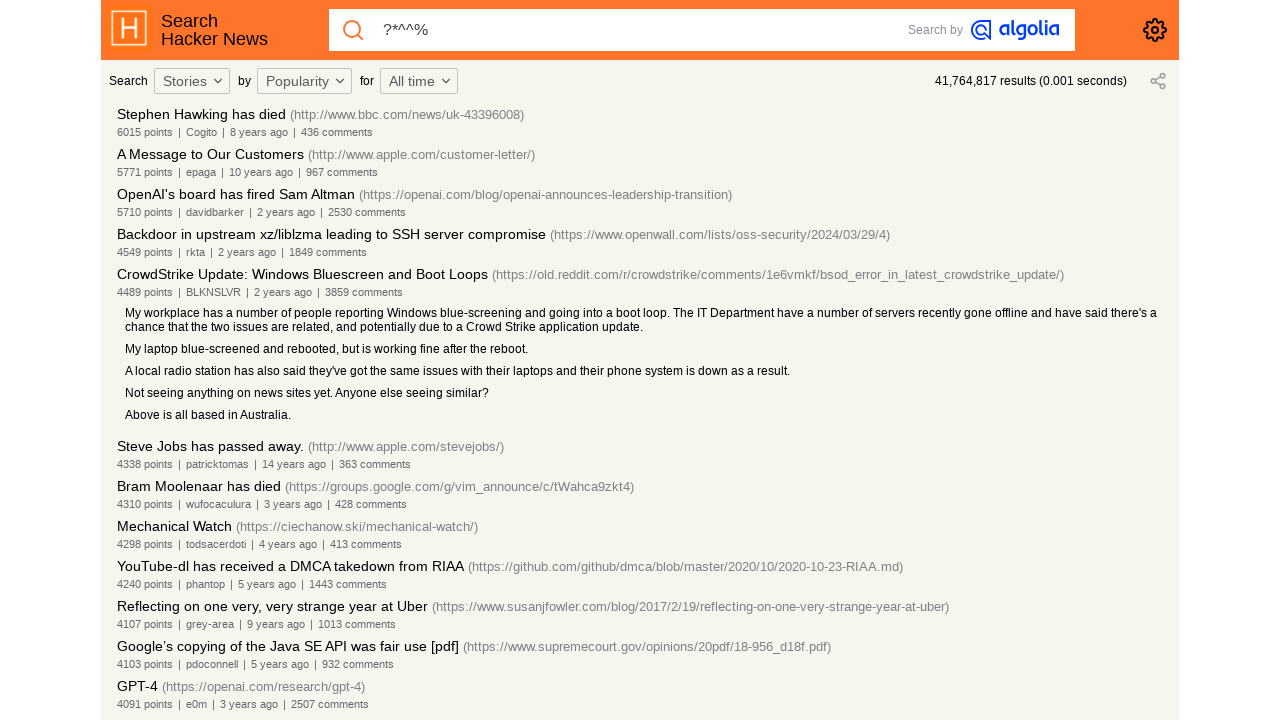

Verified no search results are highlighted (no em tags found)
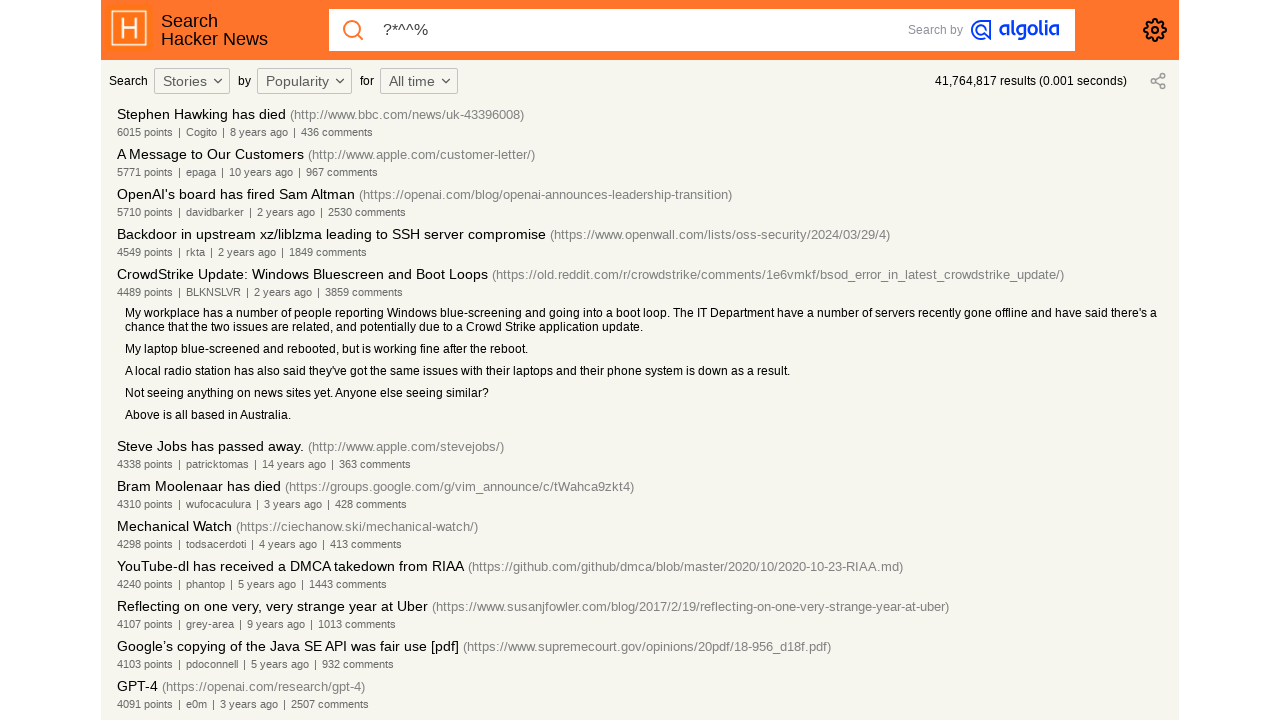

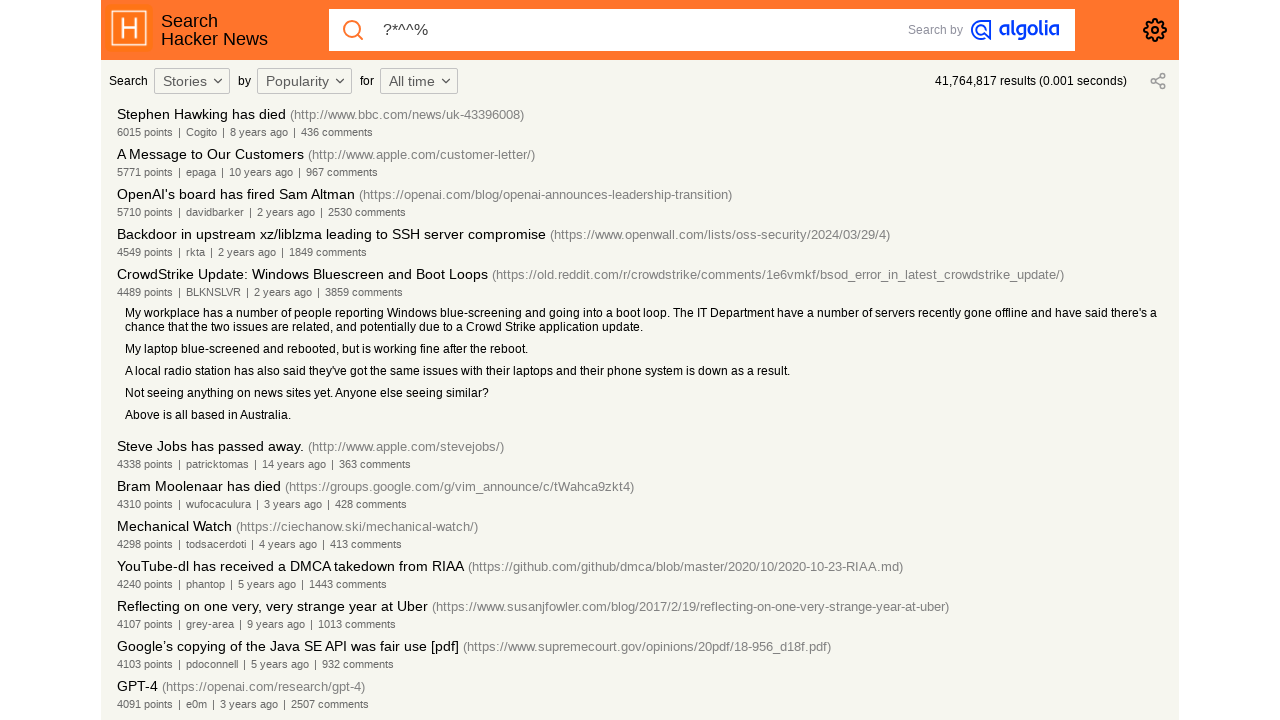